Tests that todo data persists after page reload

Starting URL: https://demo.playwright.dev/todomvc

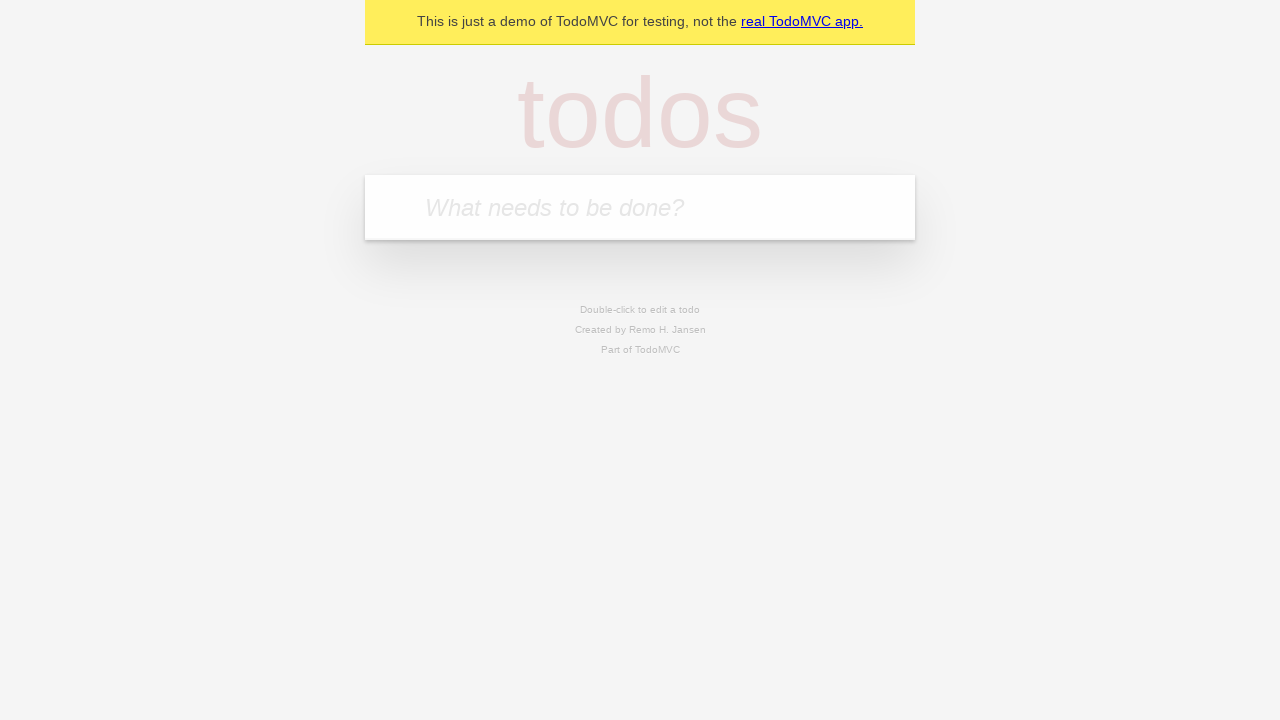

Filled todo input with 'buy some cheese' on internal:attr=[placeholder="What needs to be done?"i]
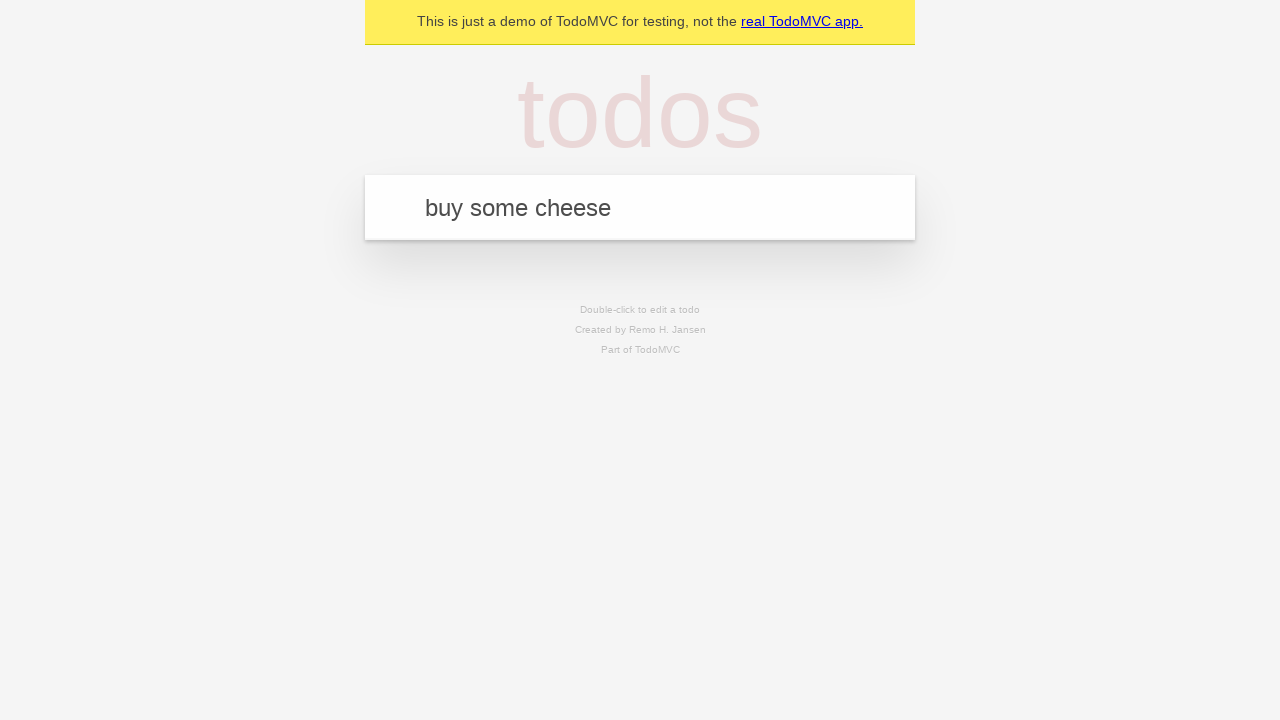

Pressed Enter to create first todo on internal:attr=[placeholder="What needs to be done?"i]
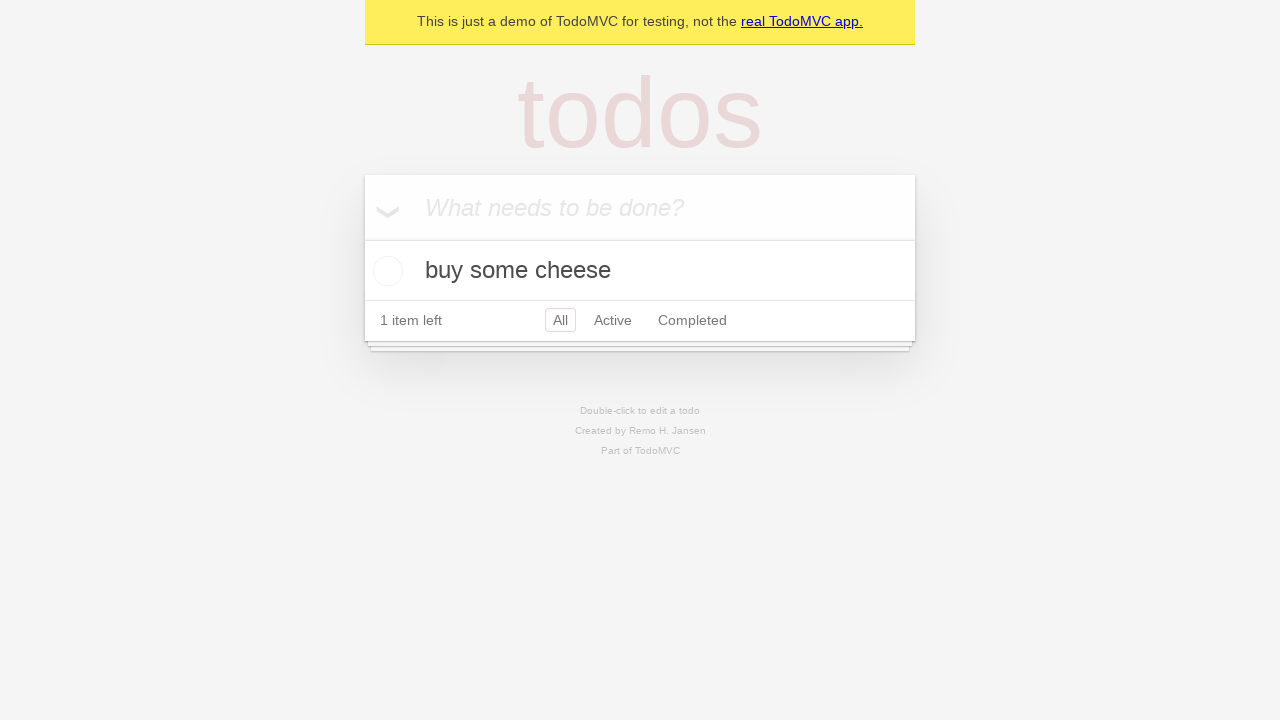

Filled todo input with 'feed the cat' on internal:attr=[placeholder="What needs to be done?"i]
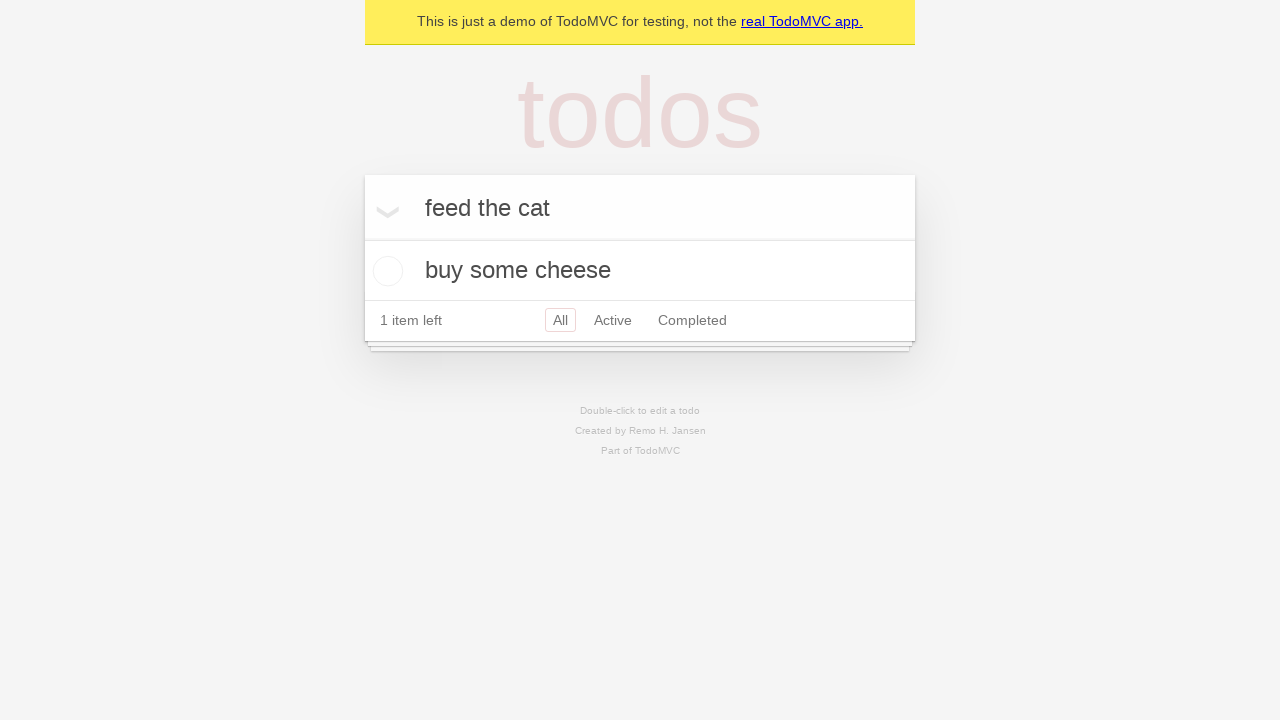

Pressed Enter to create second todo on internal:attr=[placeholder="What needs to be done?"i]
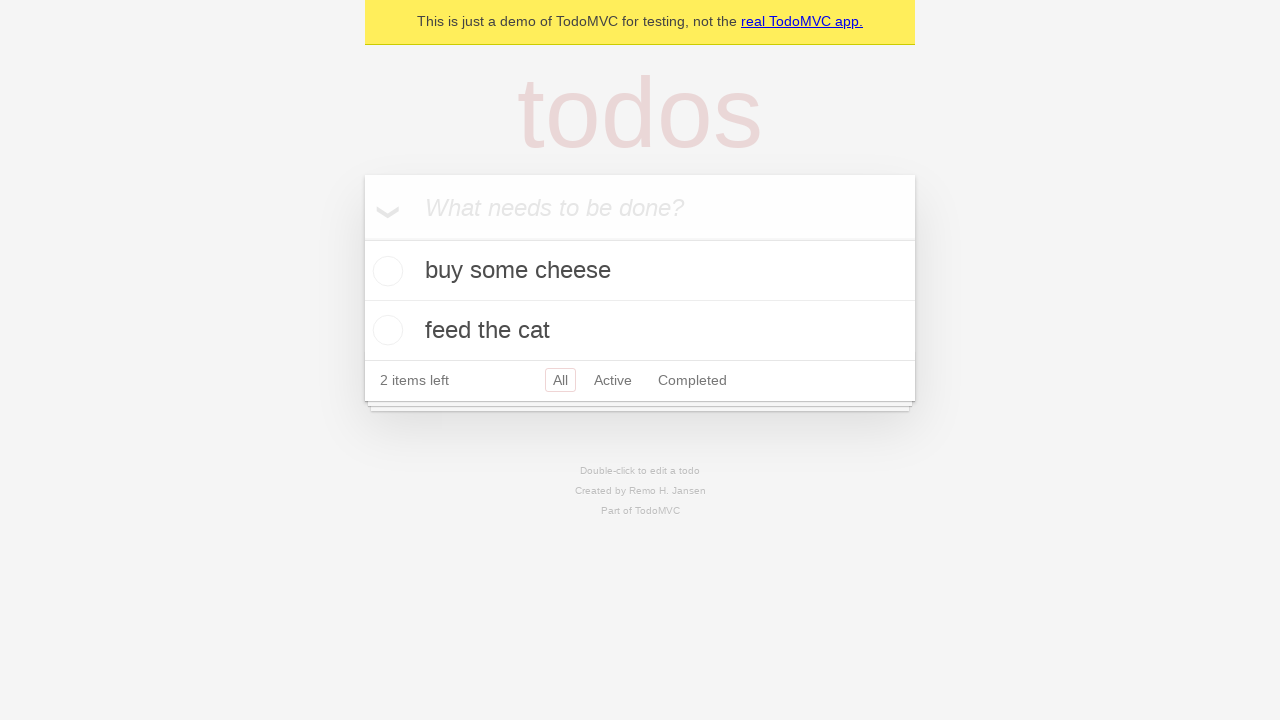

Located checkbox for first todo
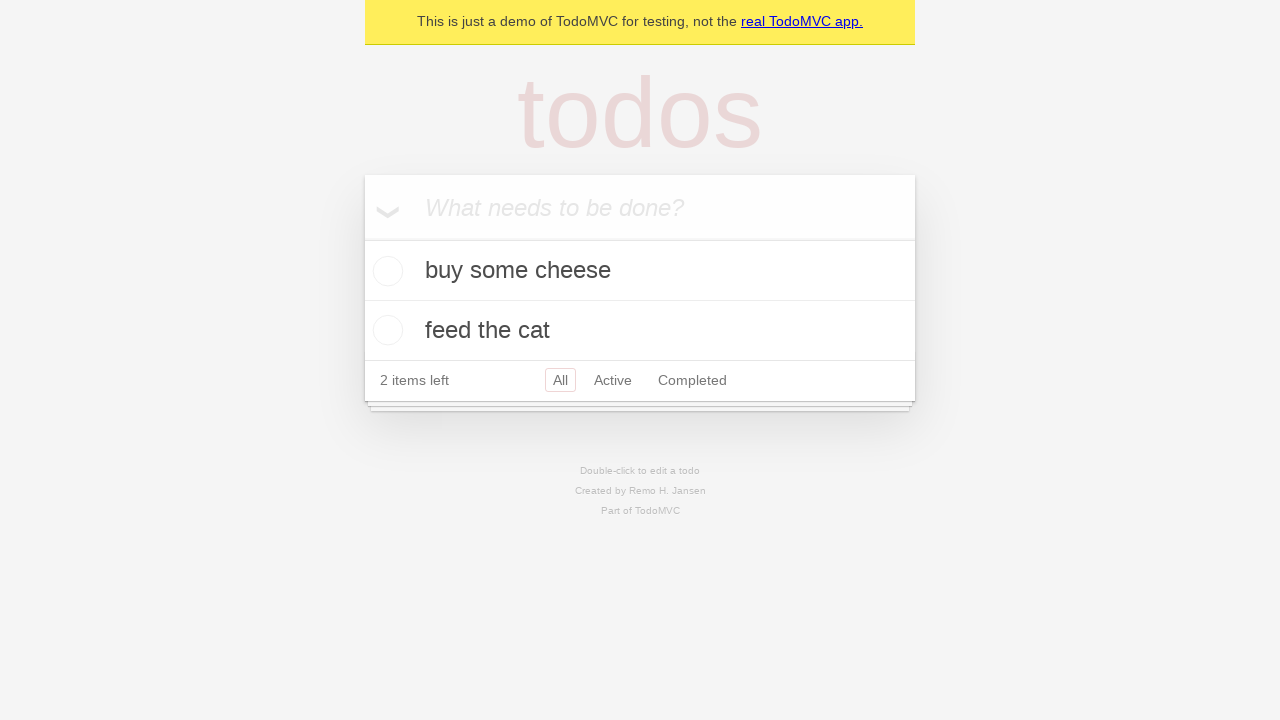

Checked first todo at (385, 271) on internal:testid=[data-testid="todo-item"s] >> nth=0 >> internal:role=checkbox
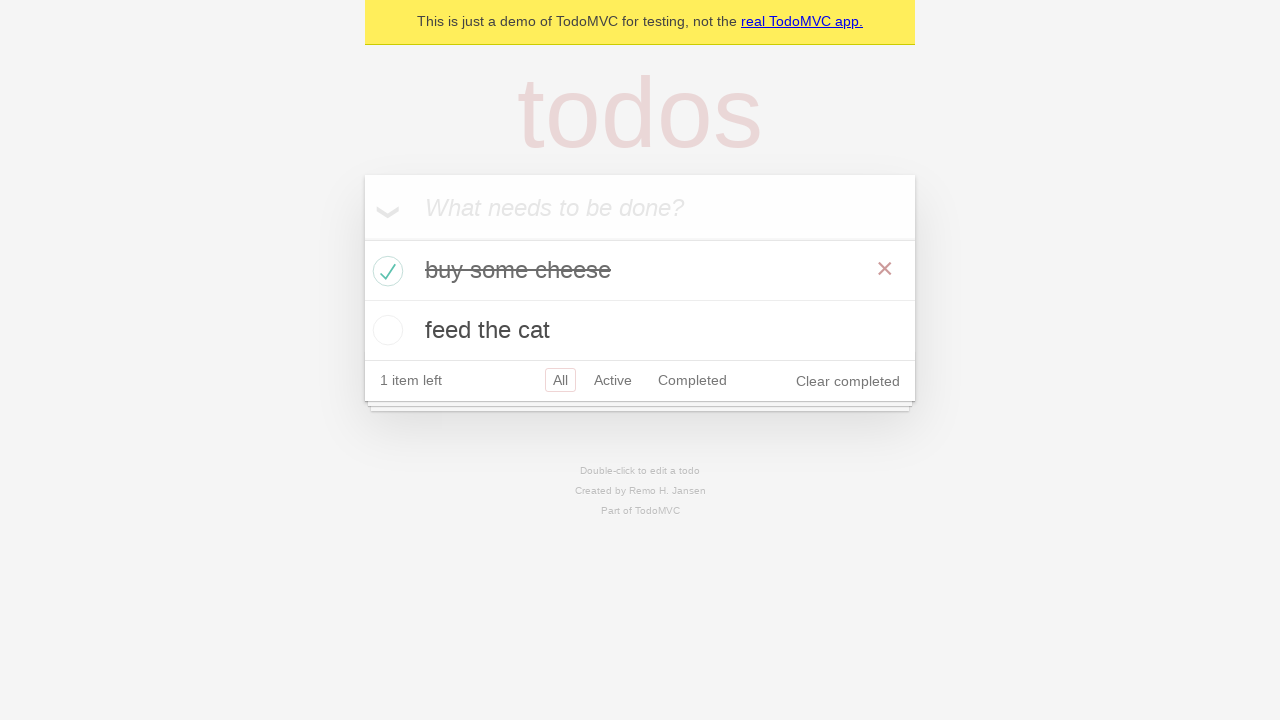

Reloaded page to test data persistence
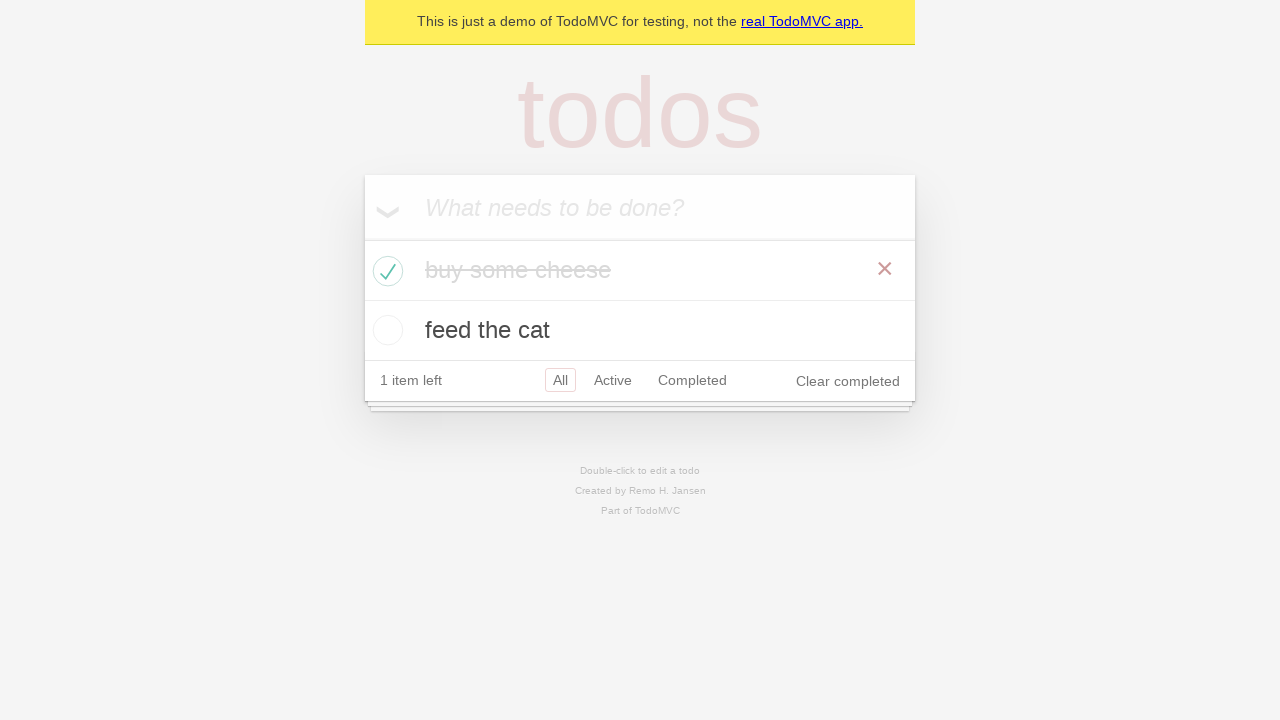

Waited for todos to be visible after page reload
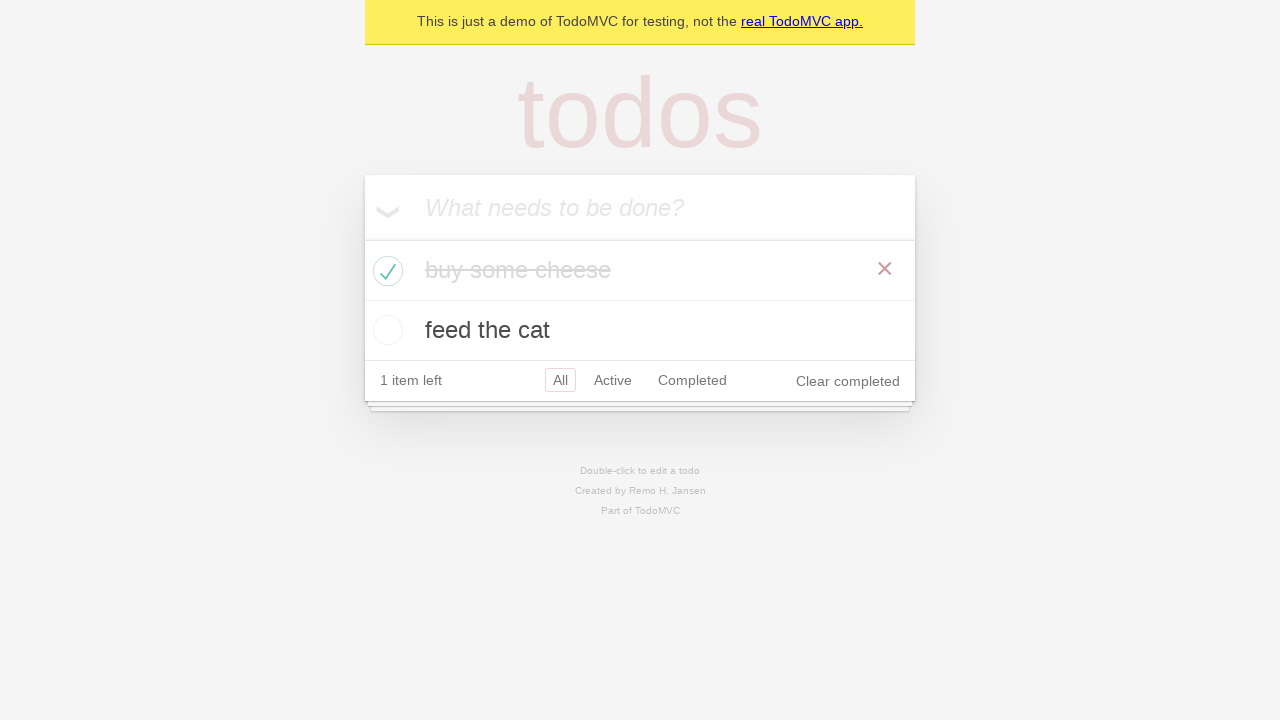

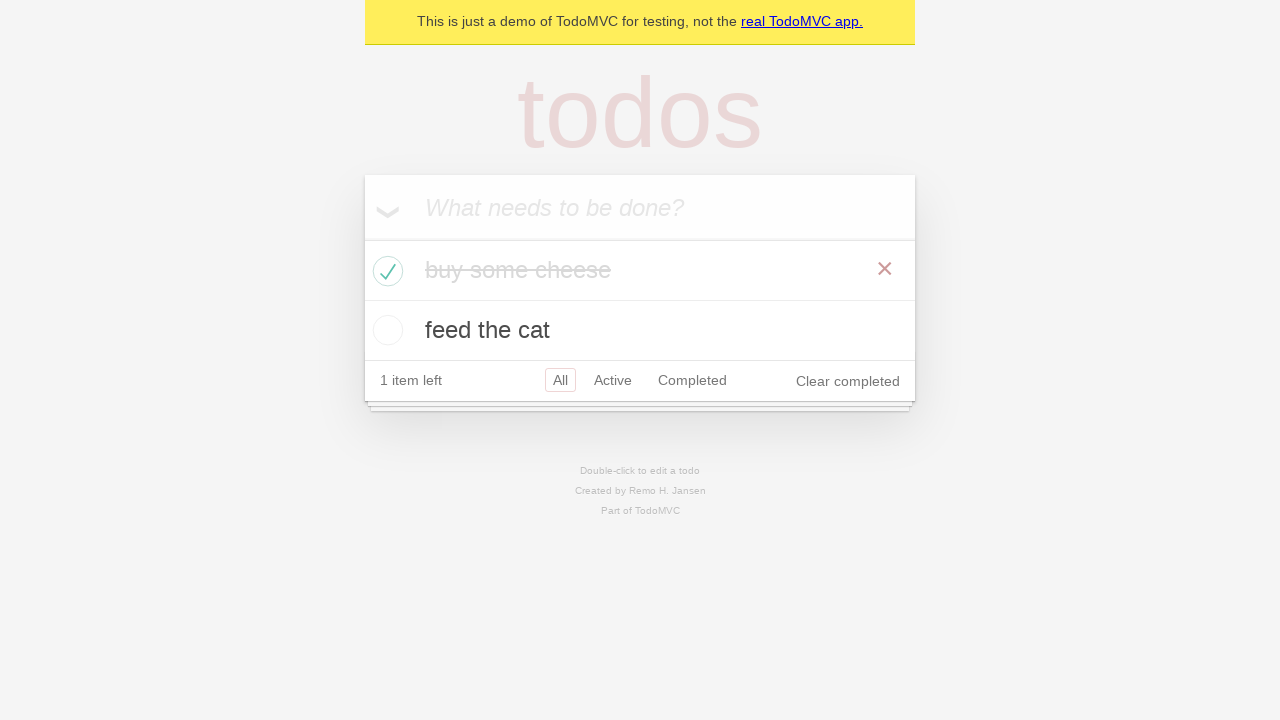